Tests product navigation on DemoBlaze e-commerce site by clicking on the Laptops category and then selecting a specific Sony Vaio laptop product.

Starting URL: https://www.demoblaze.com/

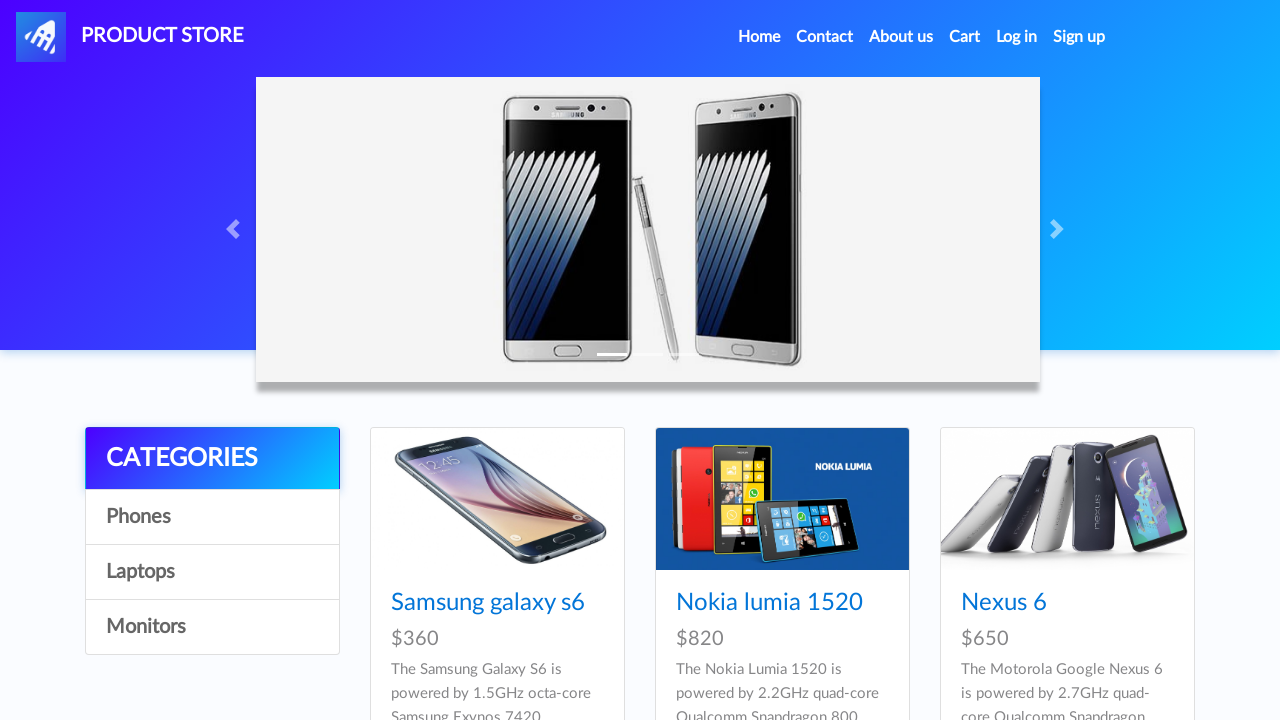

Clicked on Laptops category at (212, 572) on text=Laptops
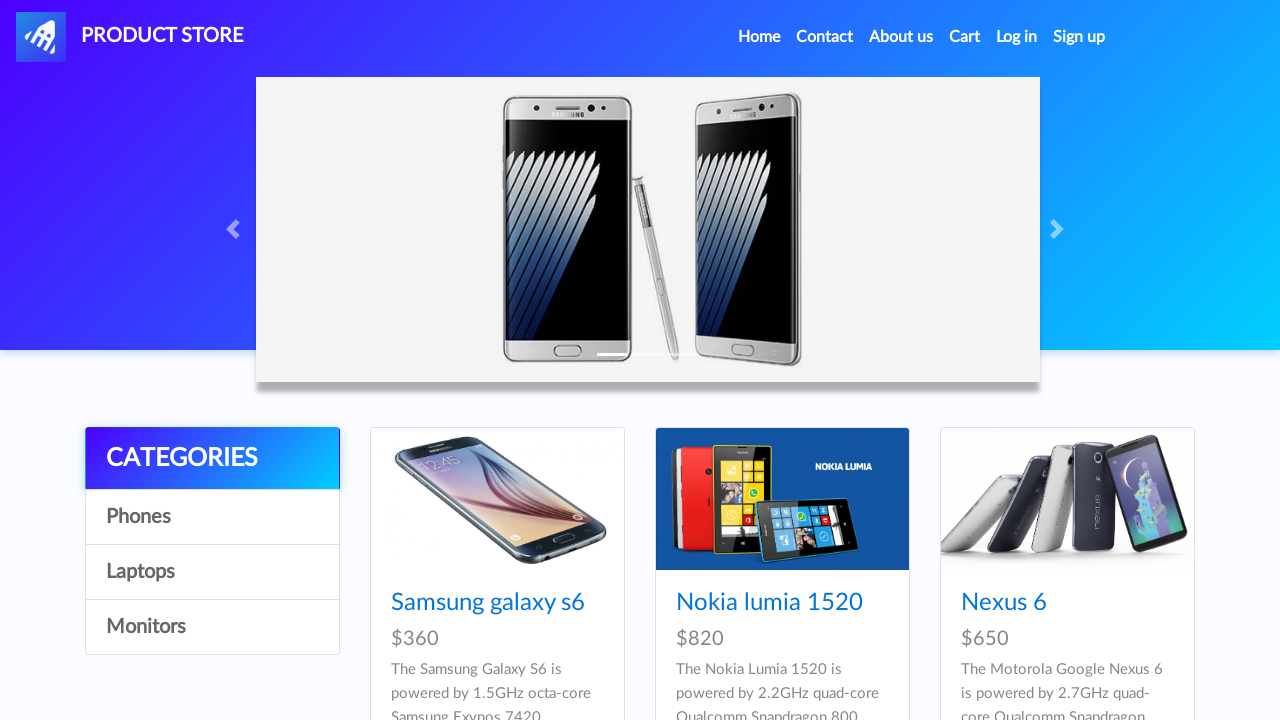

Waited for Laptops category to load
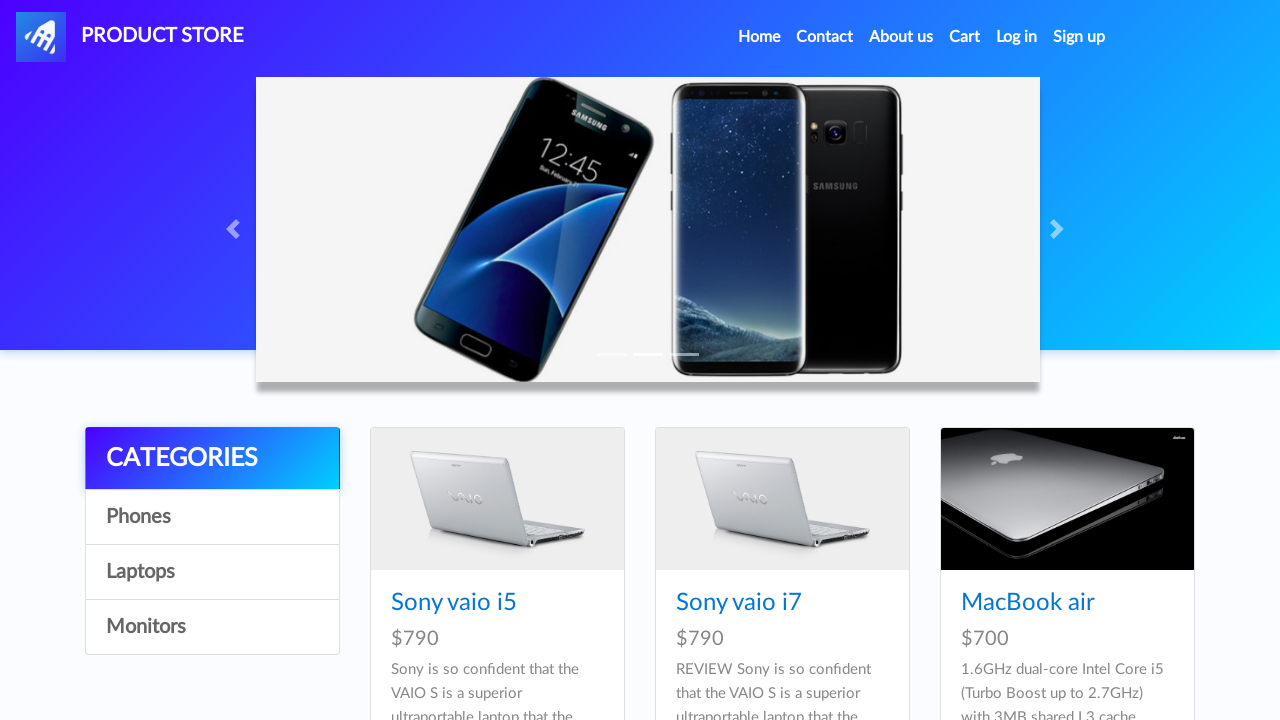

Clicked on Sony vaio i5 product at (454, 603) on text=Sony vaio i5
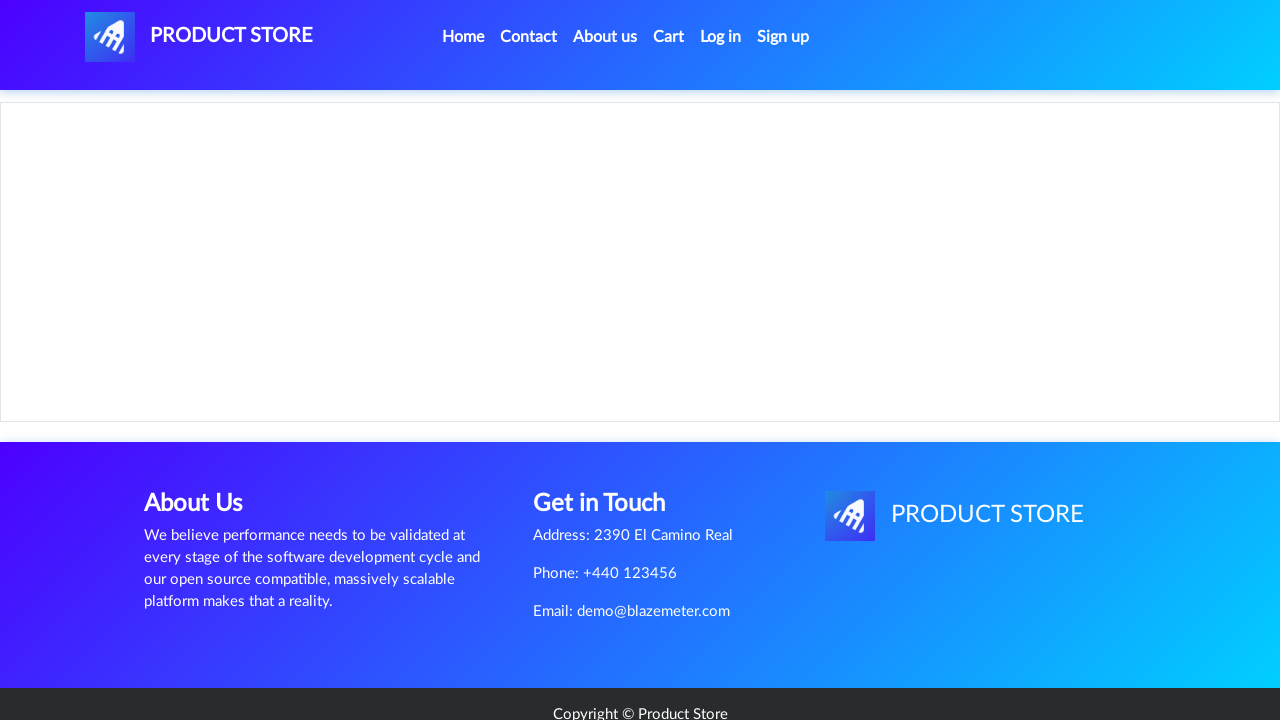

Product page loaded with product content displayed
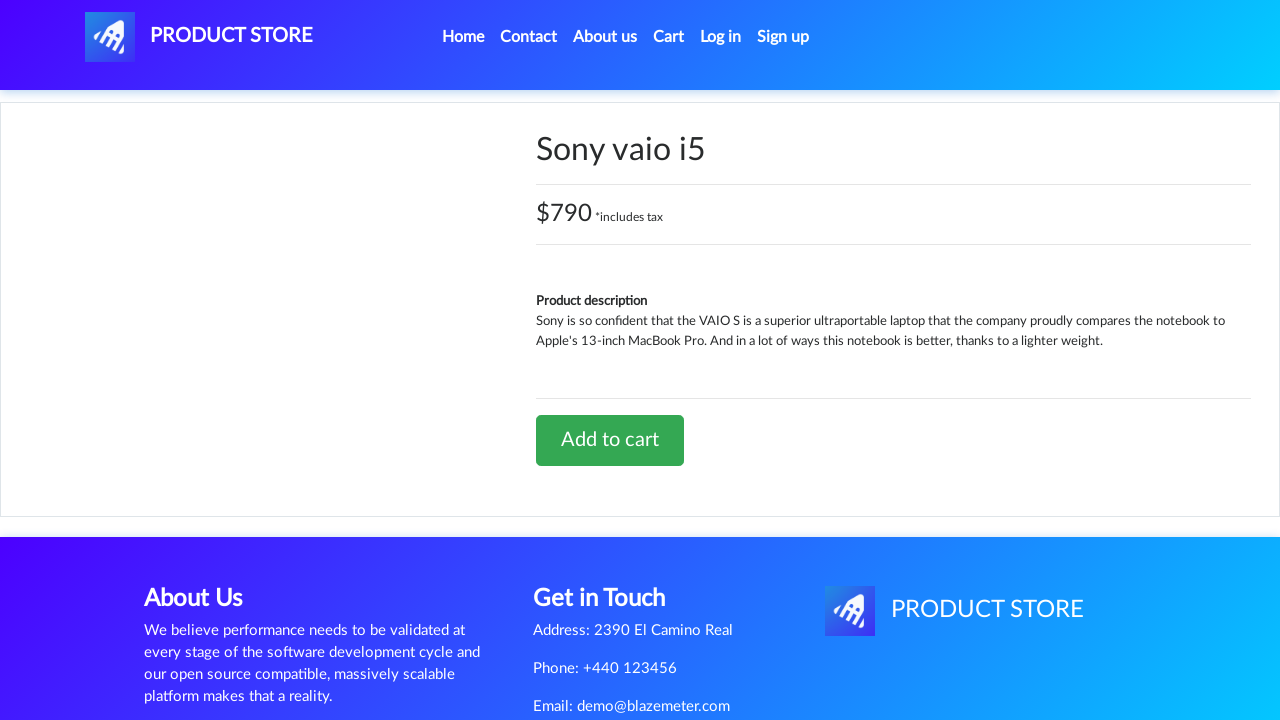

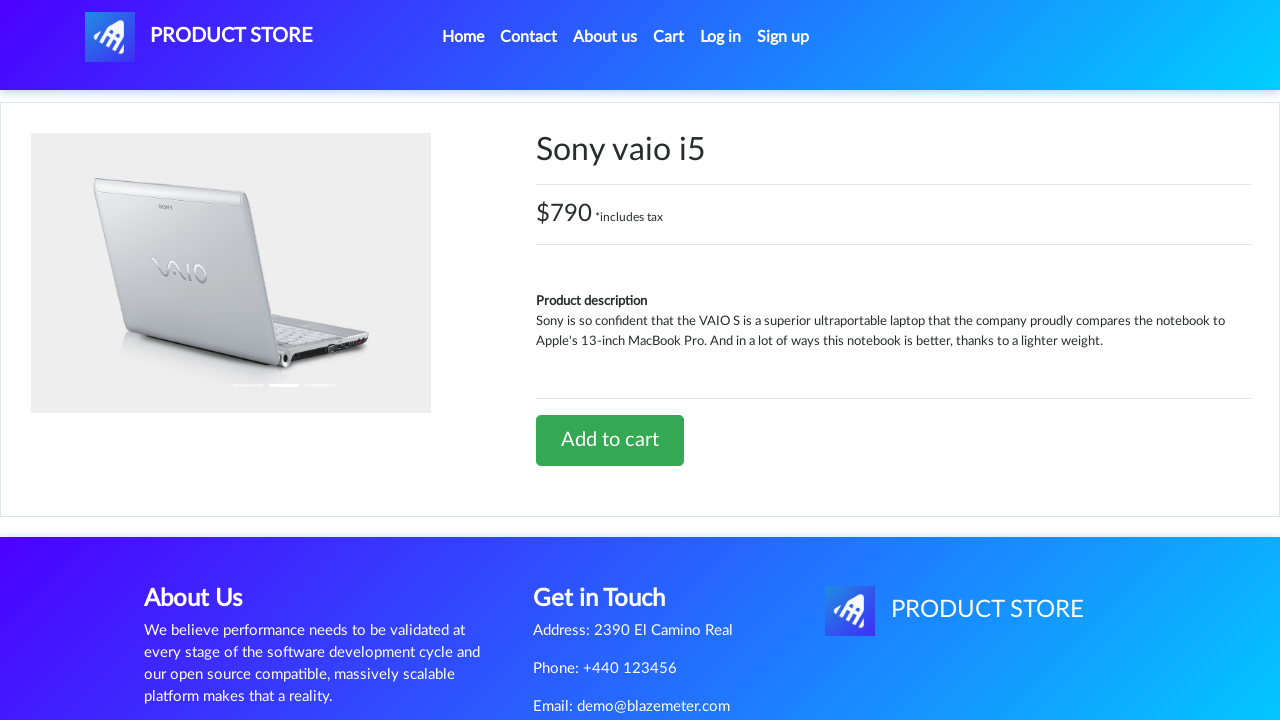